Tests radio button selection in the Elements section by selecting the Impressive radio option

Starting URL: https://demoqa.com/

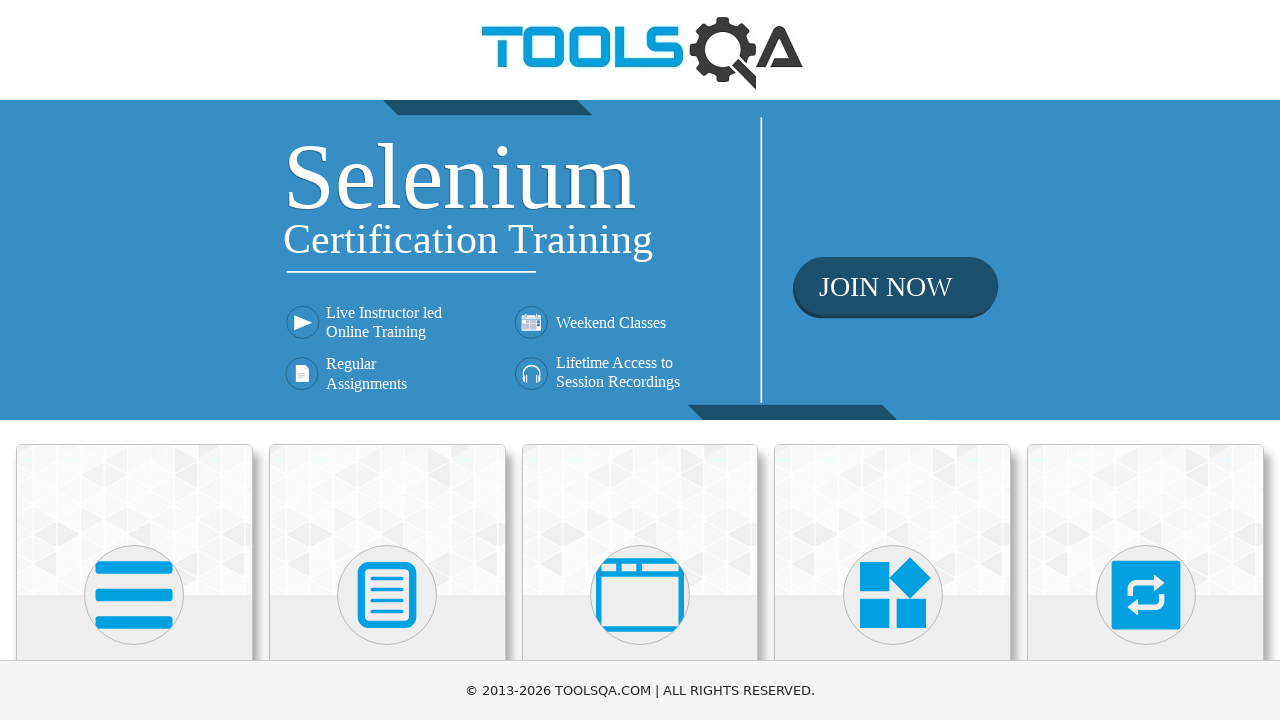

Clicked on Elements card at (134, 360) on xpath=//h5[text()='Elements']
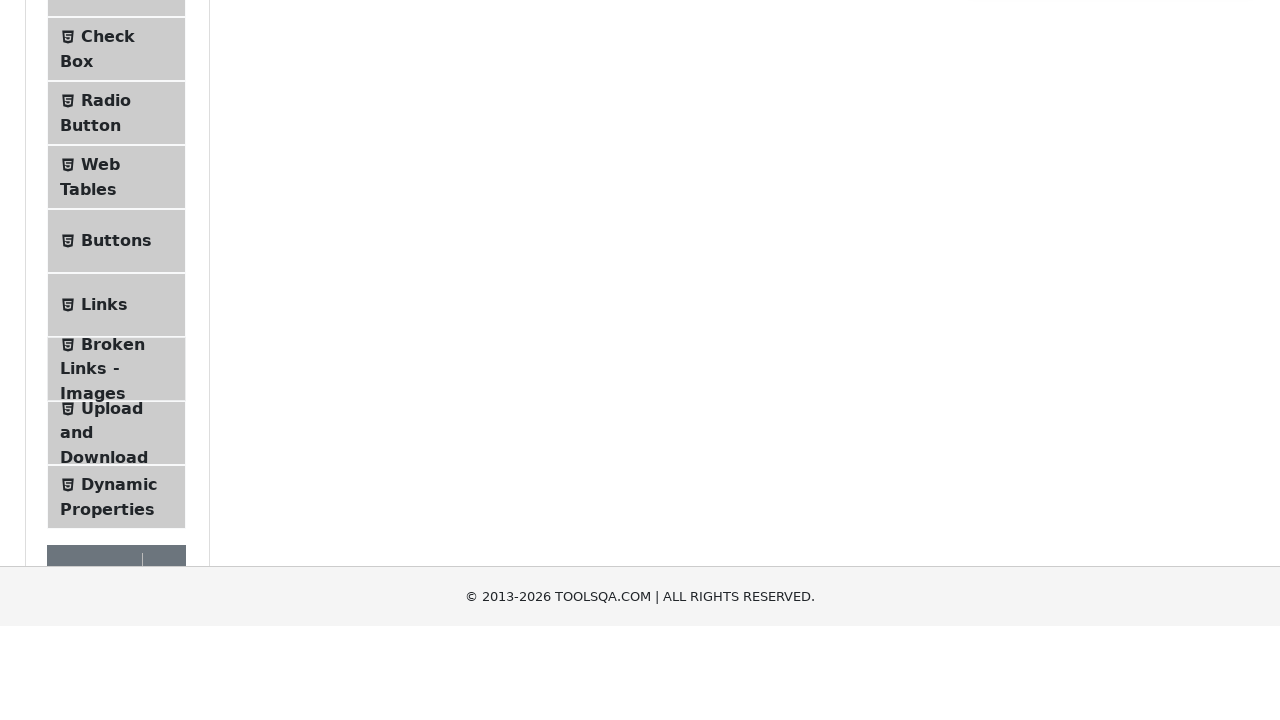

Clicked on Radio Button menu item at (116, 389) on #item-2
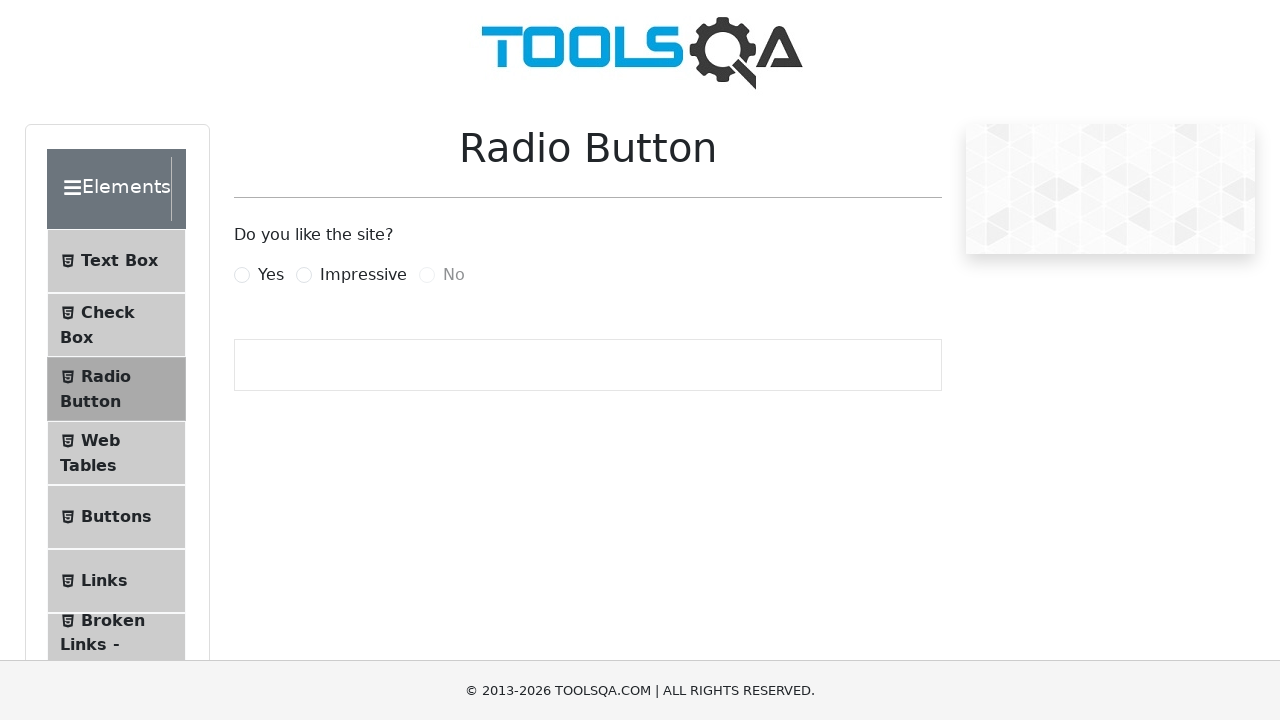

Clicked on Impressive radio button option at (363, 275) on xpath=//*[@for='impressiveRadio']
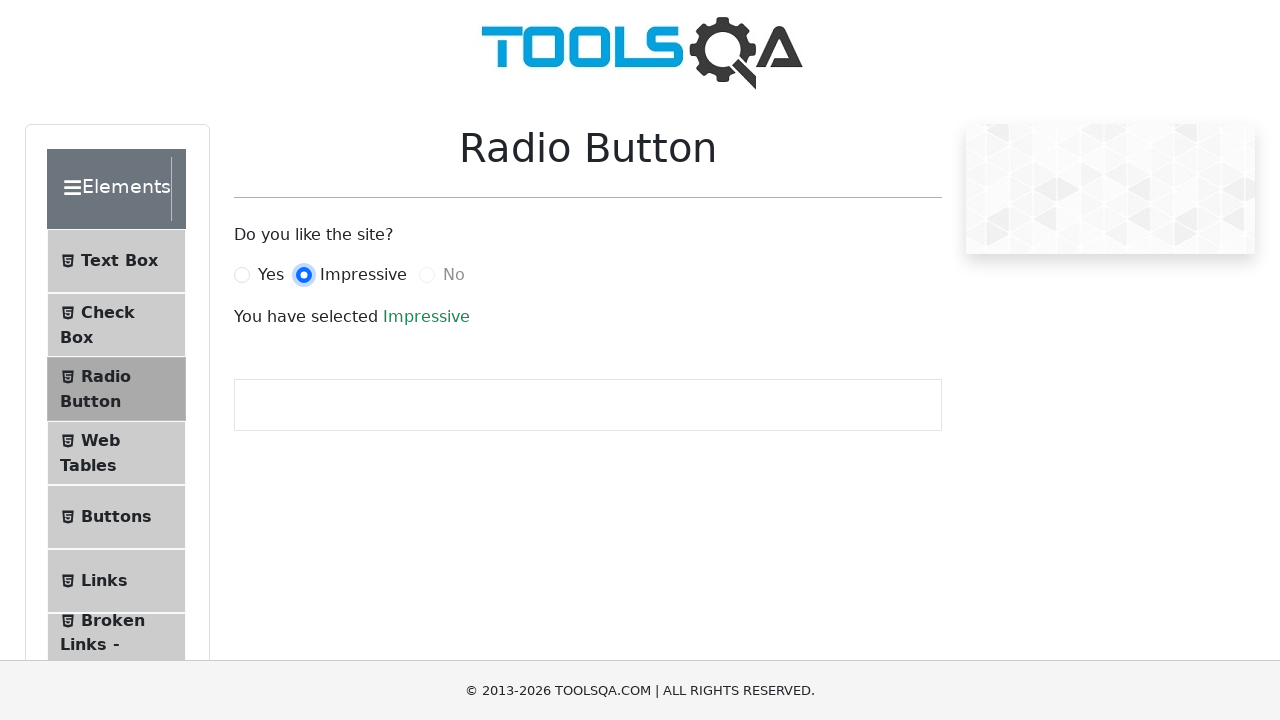

Success text appeared confirming Impressive radio button selection
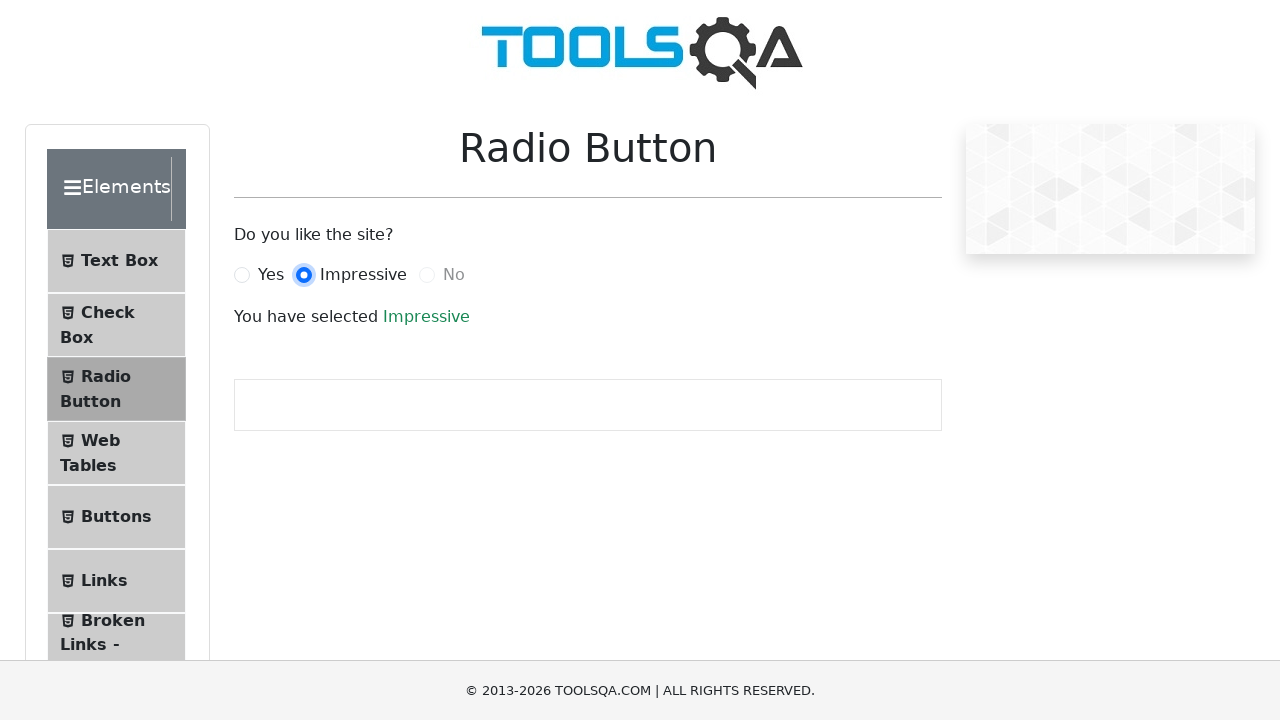

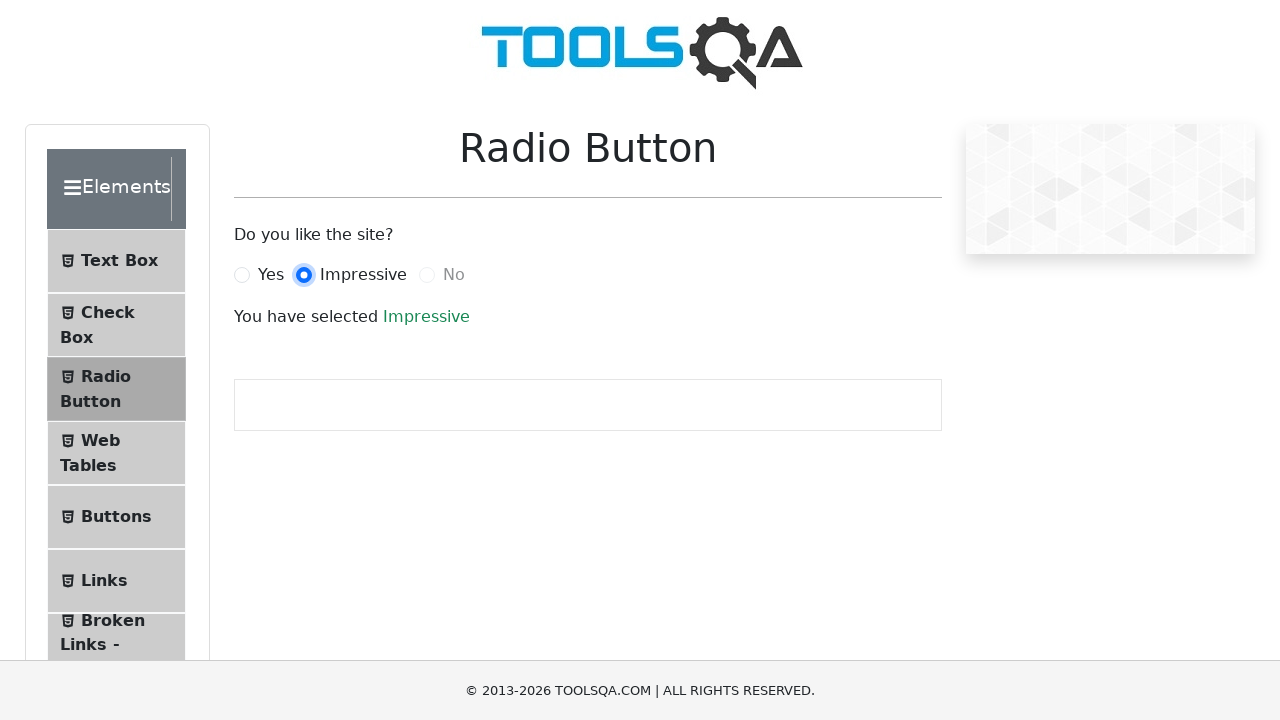